Tests that new todo items are appended to the bottom of the list by creating 3 items and verifying the todo count

Starting URL: https://demo.playwright.dev/todomvc

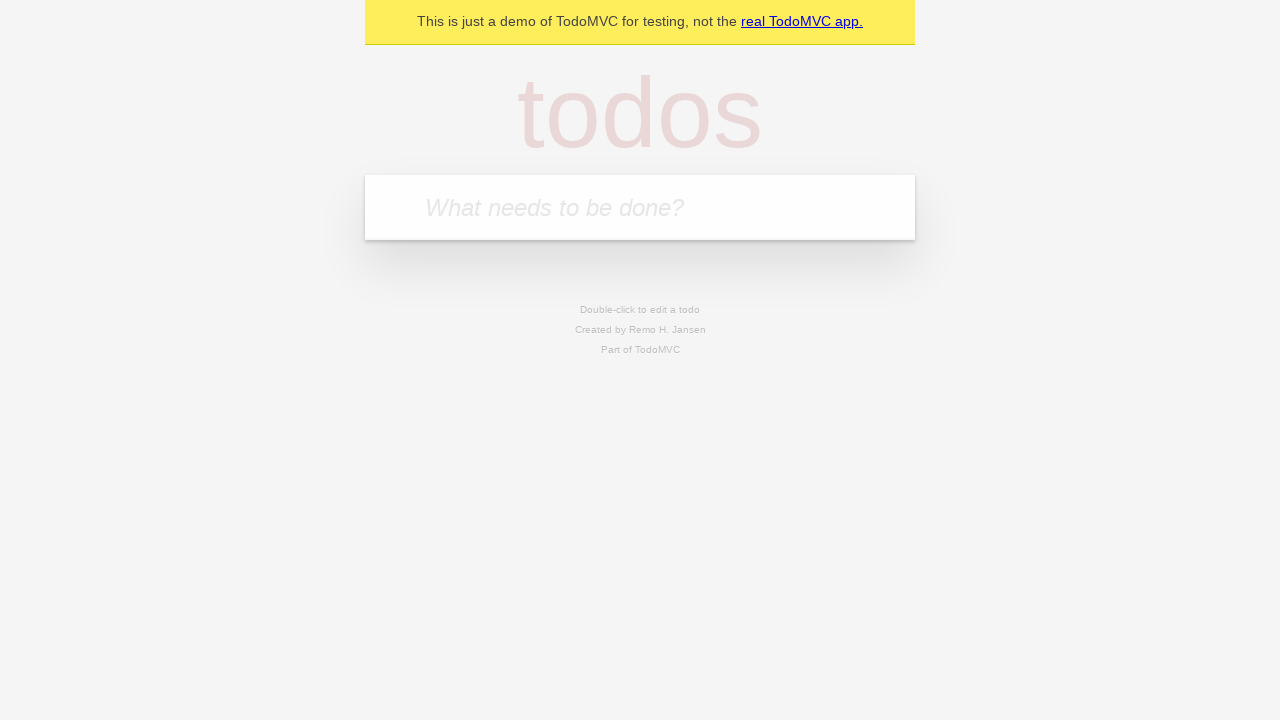

Filled new todo input with 'buy some cheese' on .new-todo
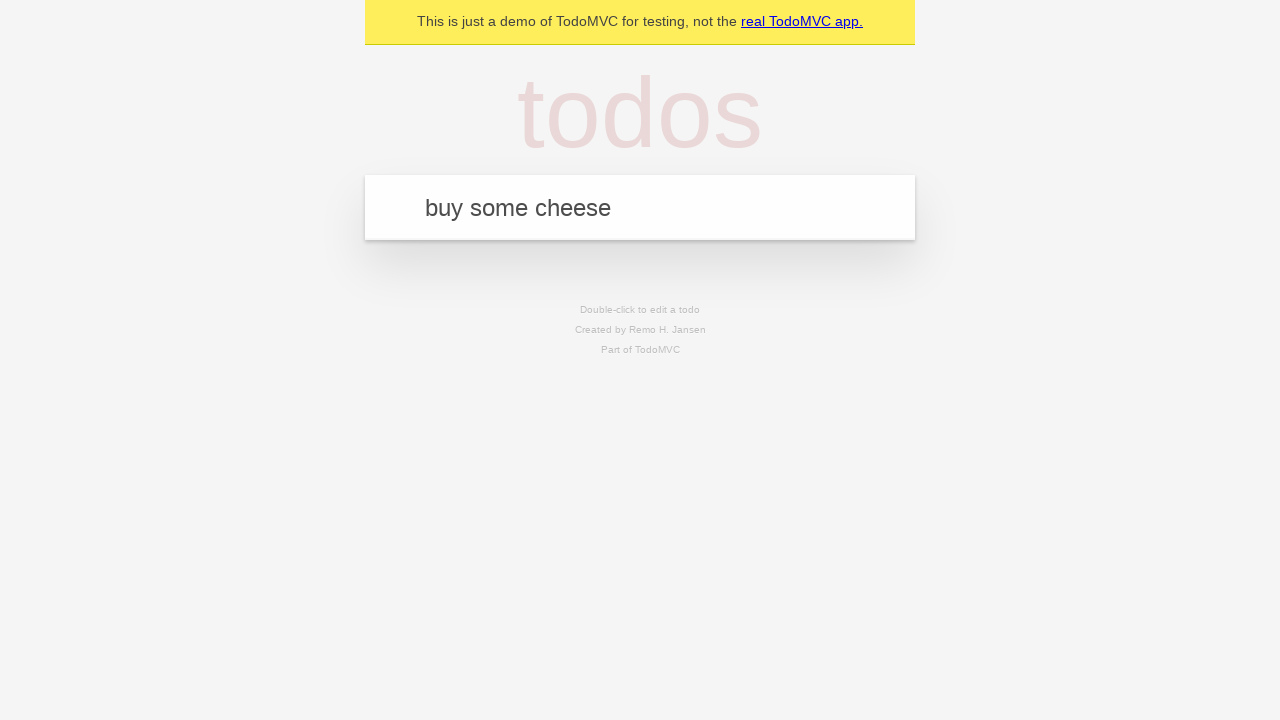

Pressed Enter to create first todo item on .new-todo
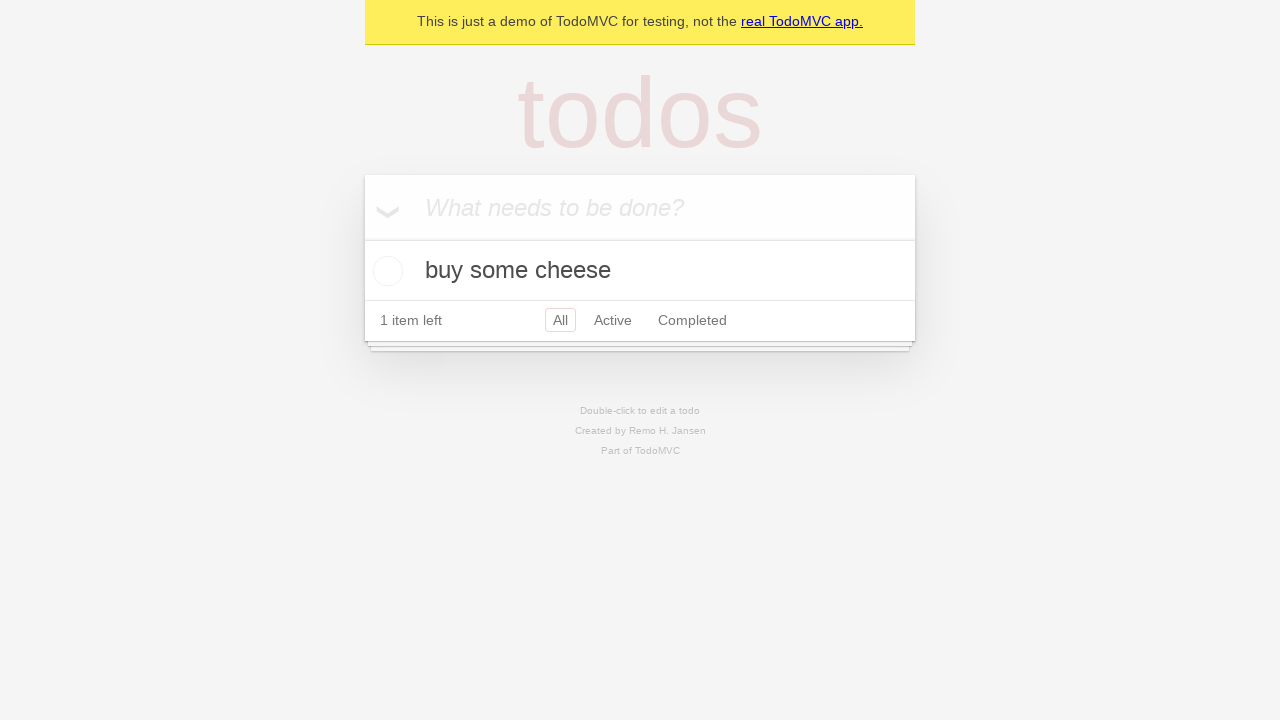

Filled new todo input with 'feed the cat' on .new-todo
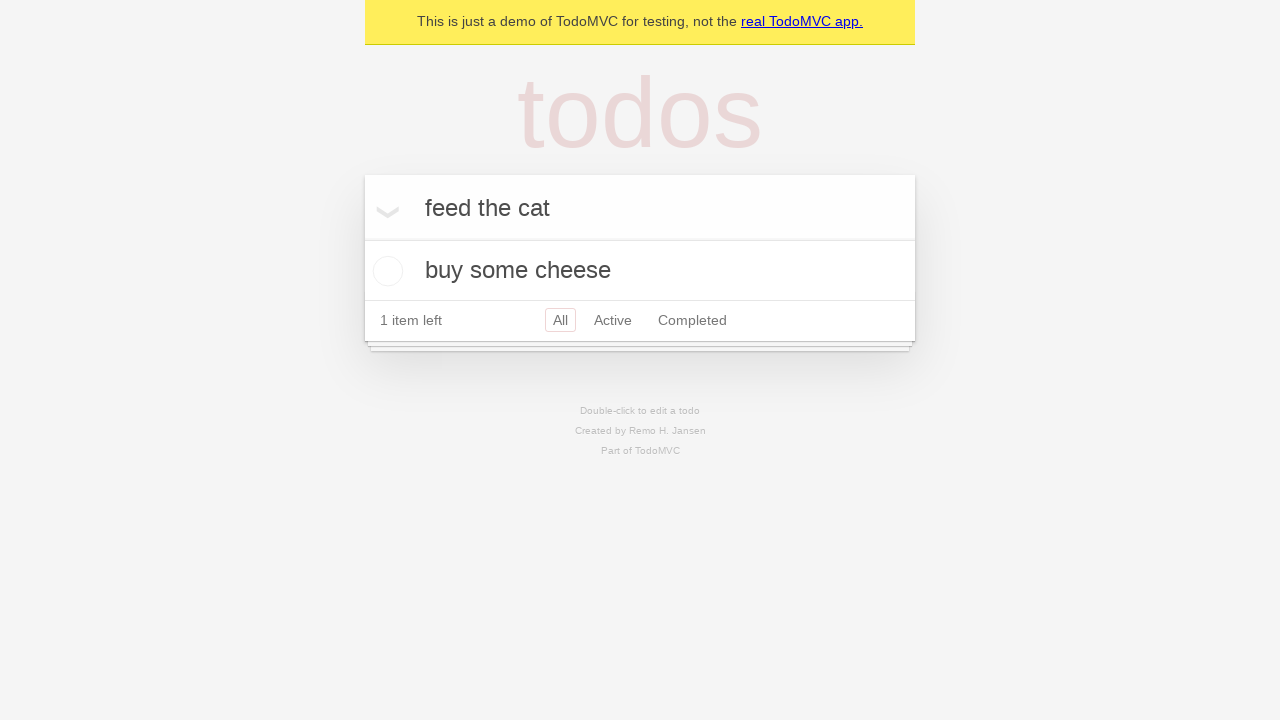

Pressed Enter to create second todo item on .new-todo
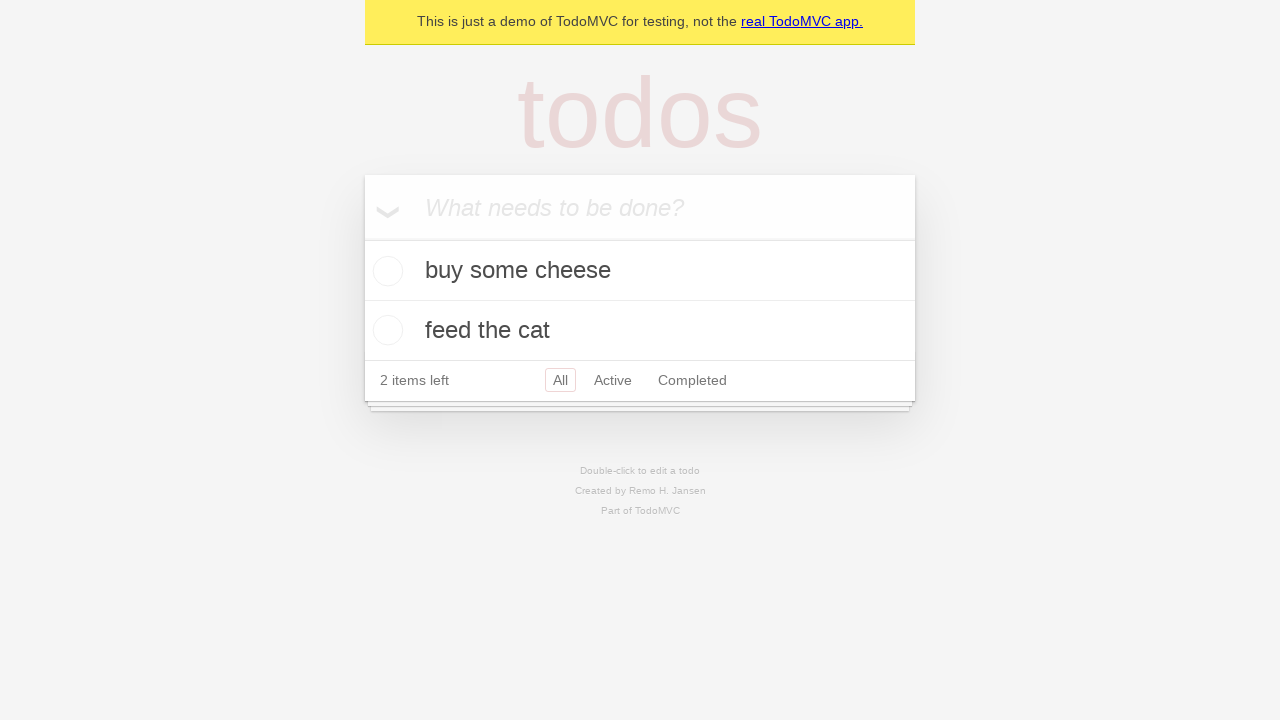

Filled new todo input with 'book a doctors appointment' on .new-todo
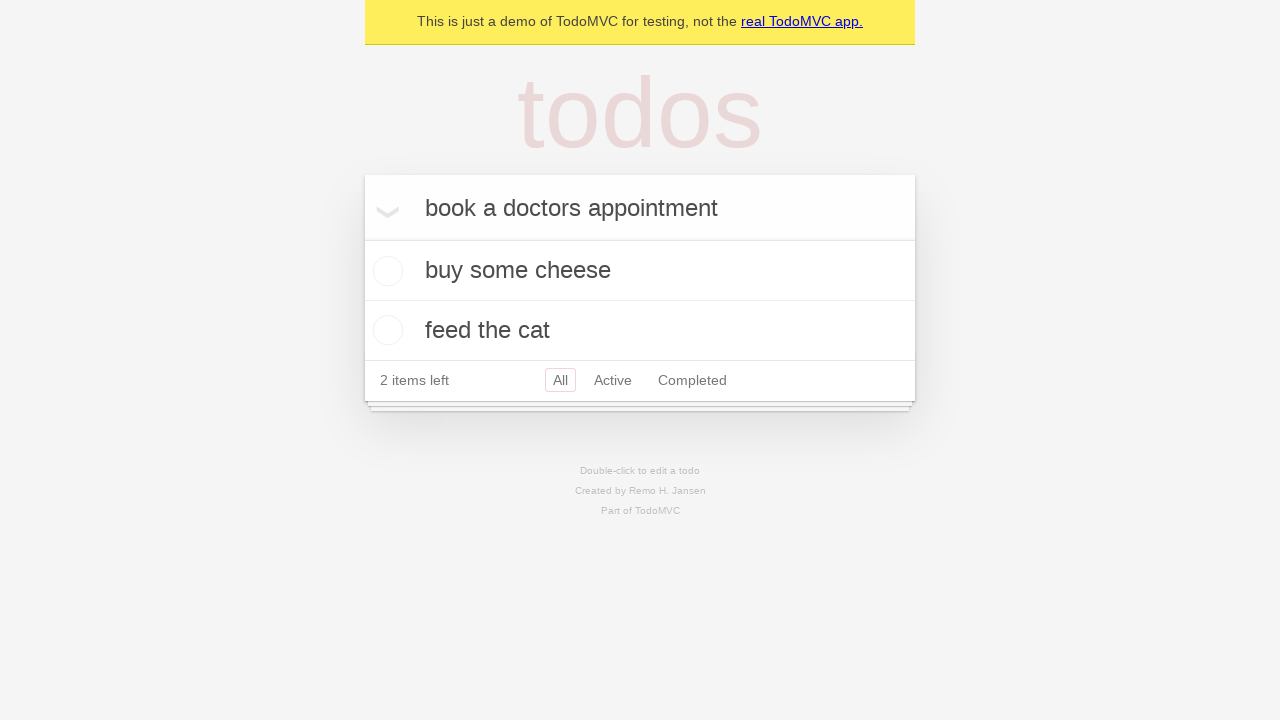

Pressed Enter to create third todo item on .new-todo
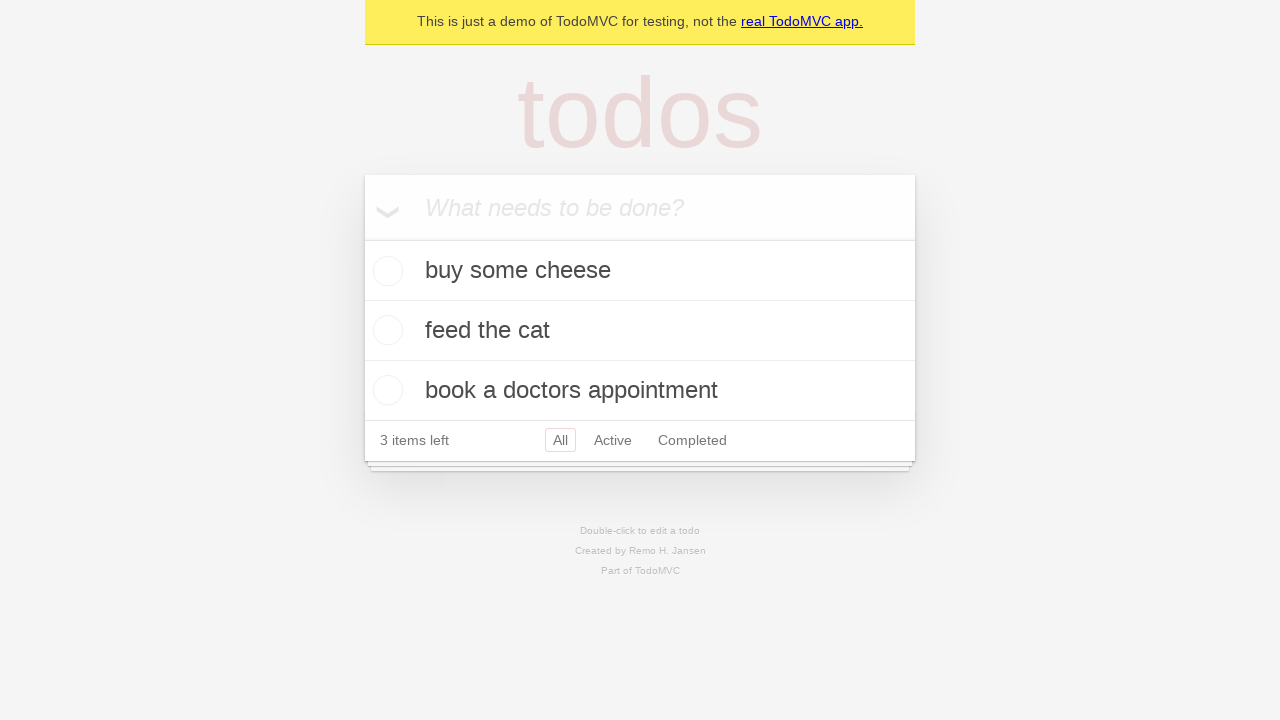

Todo count element appeared
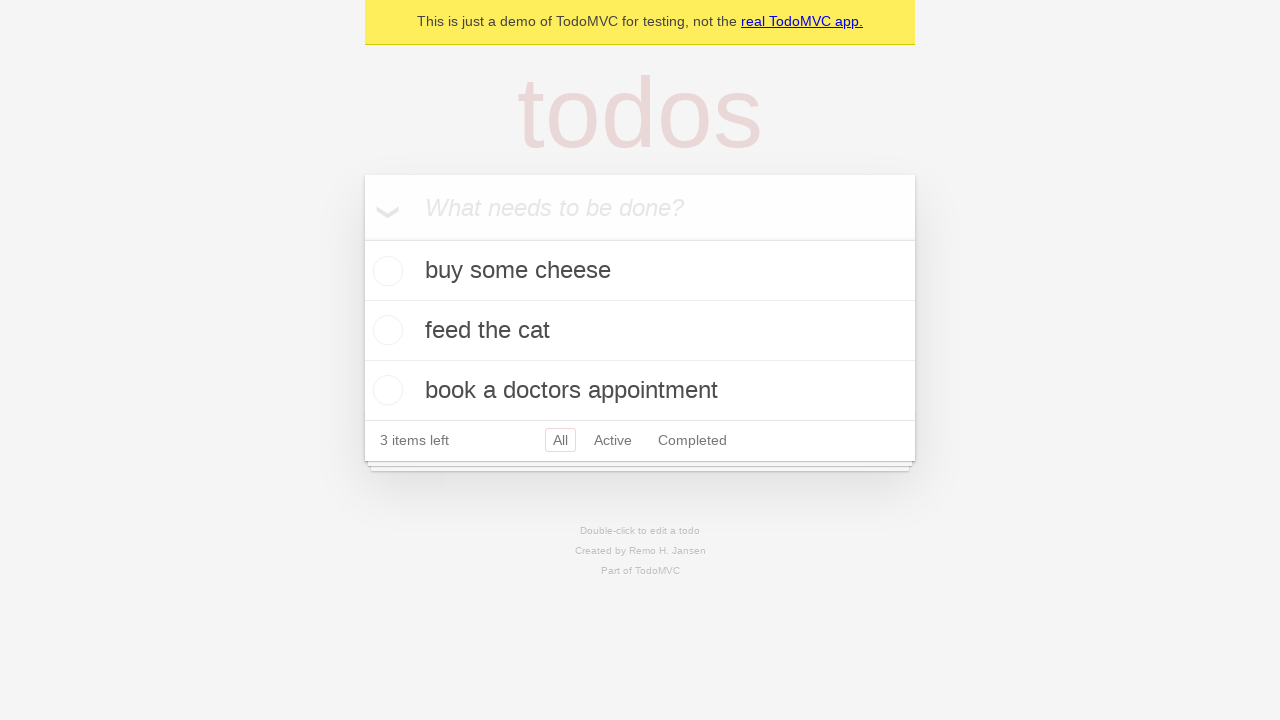

Verified that 3 todo items are displayed in the list
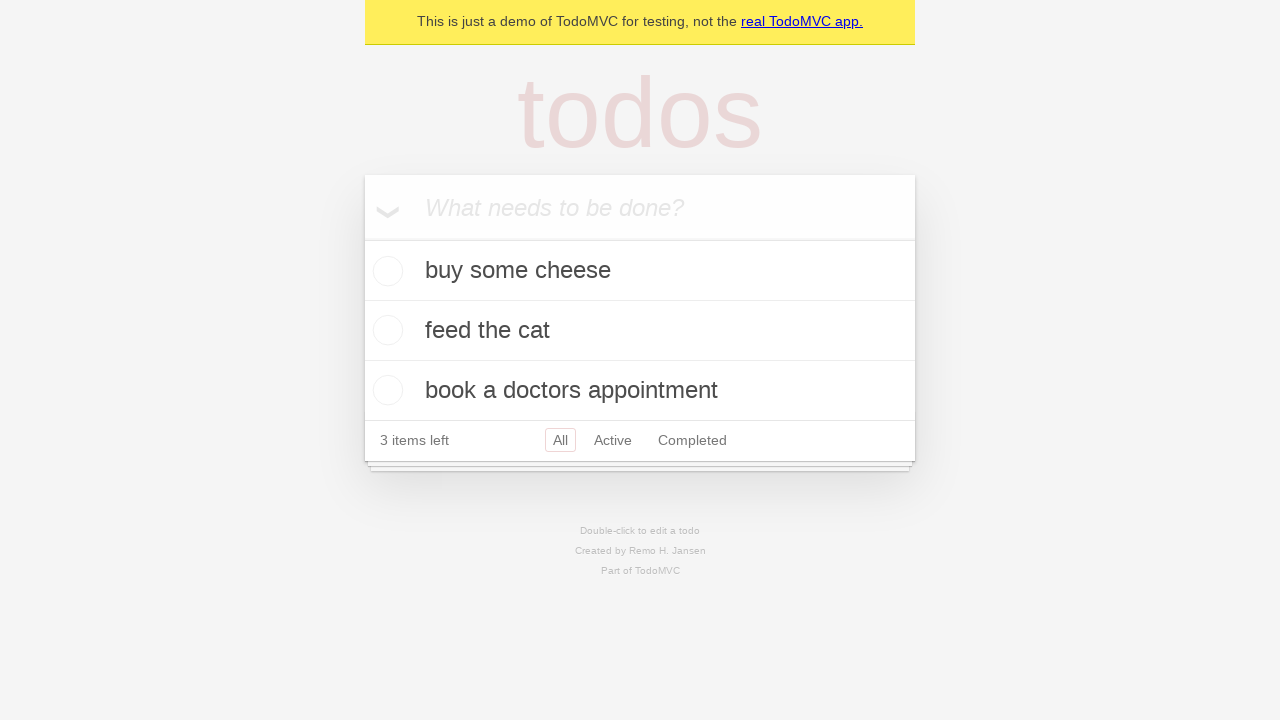

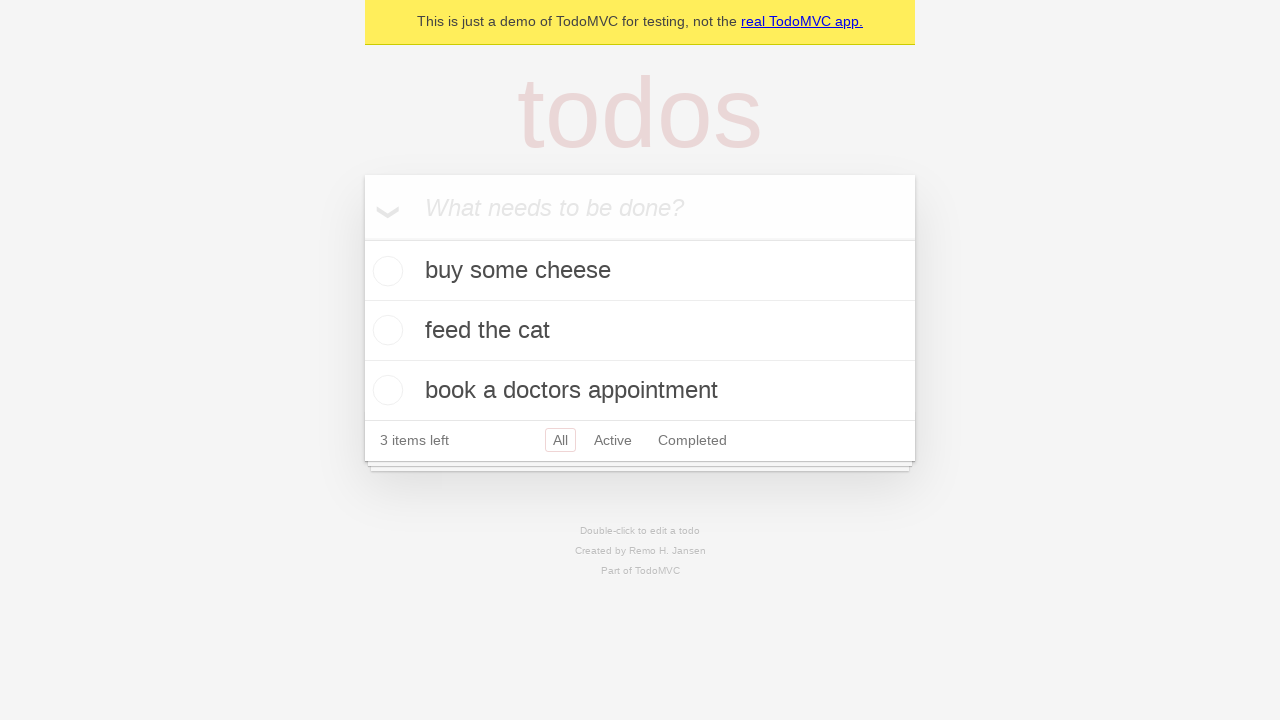